Verifies plot controls and options are visible including mode bar, drag mode, zoom, download, and reset

Starting URL: https://badj.github.io/NZGovDebtTrends2002-2025/

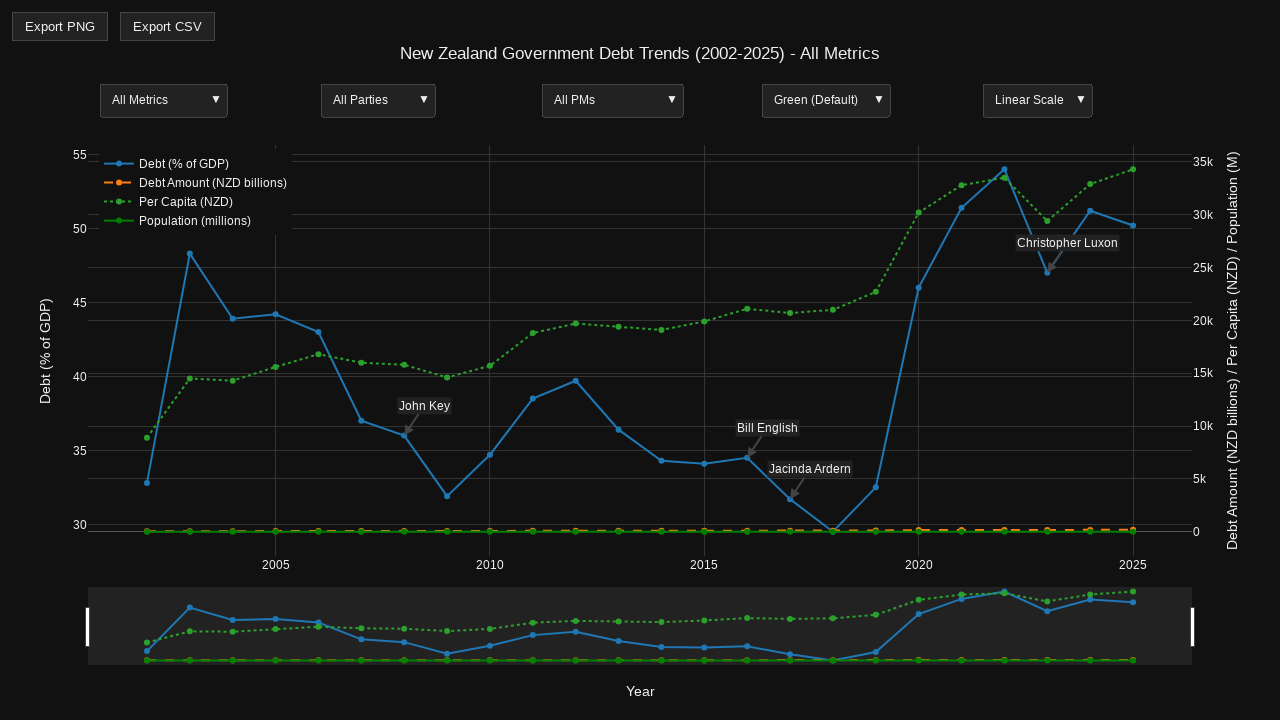

Plot container loaded and visible
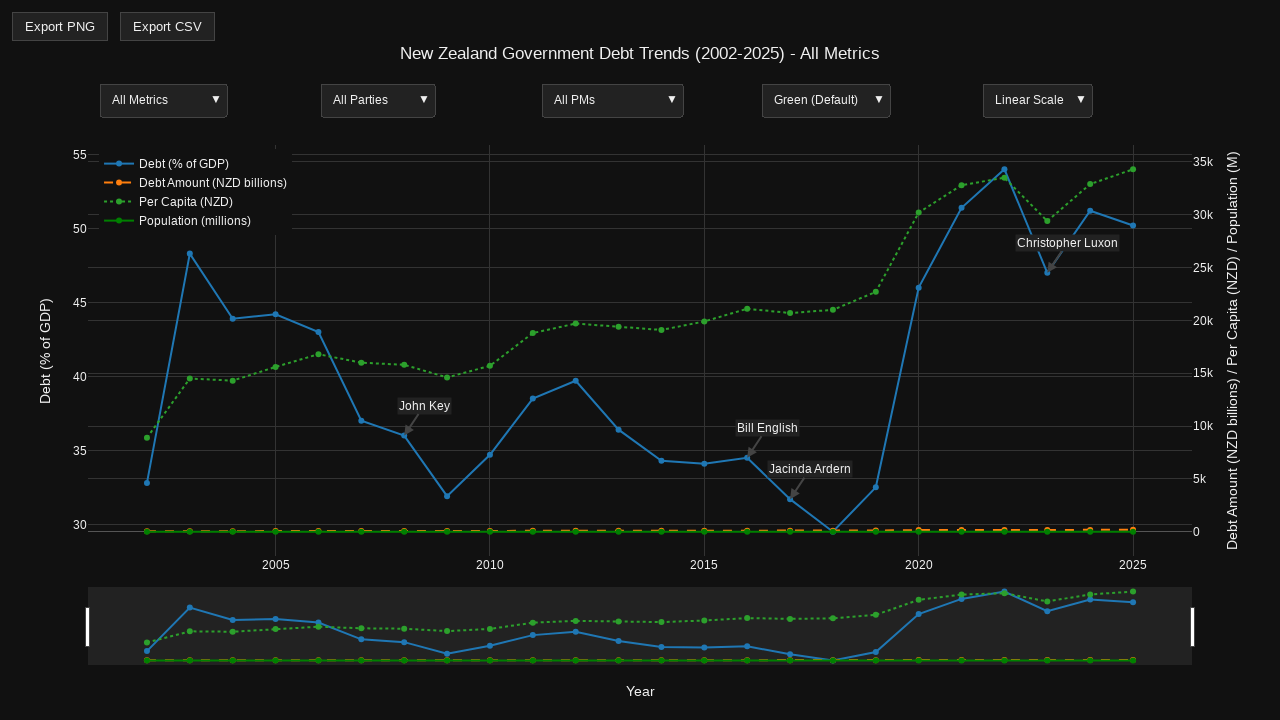

Hovered over plot container to reveal mode bar controls at (640, 370) on .js-plotly-plot
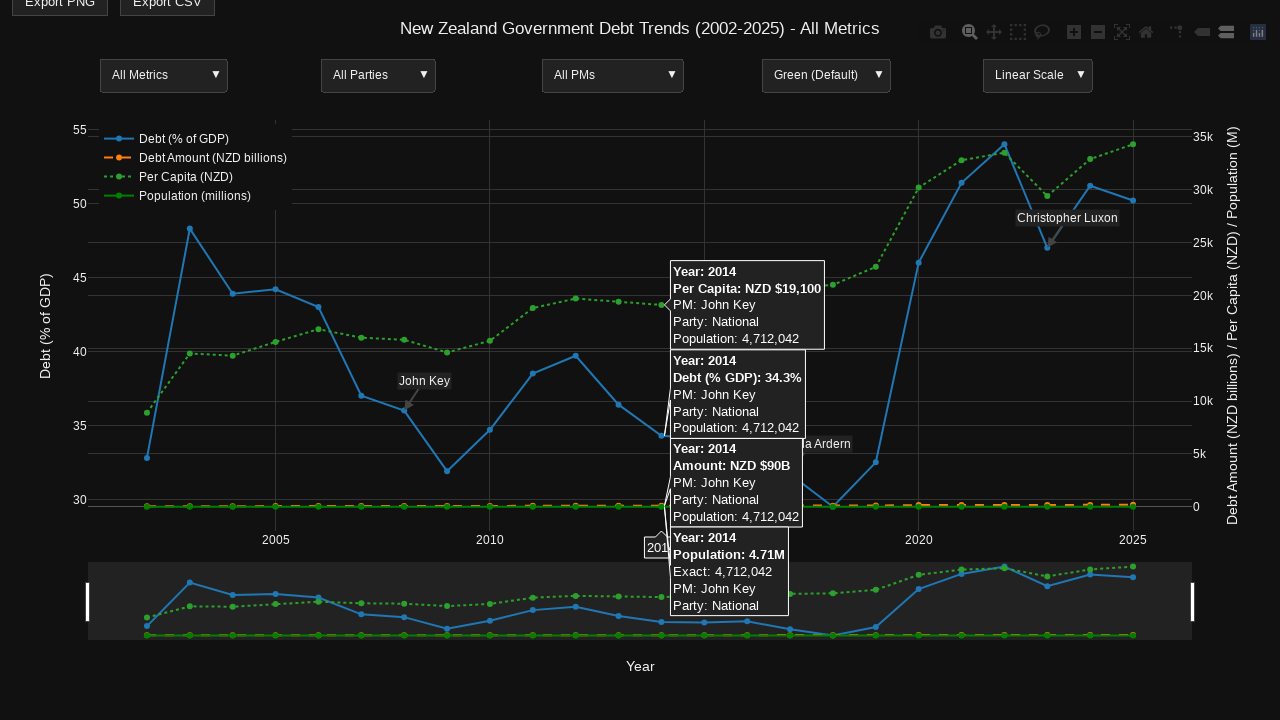

Mode bar is visible with plot controls
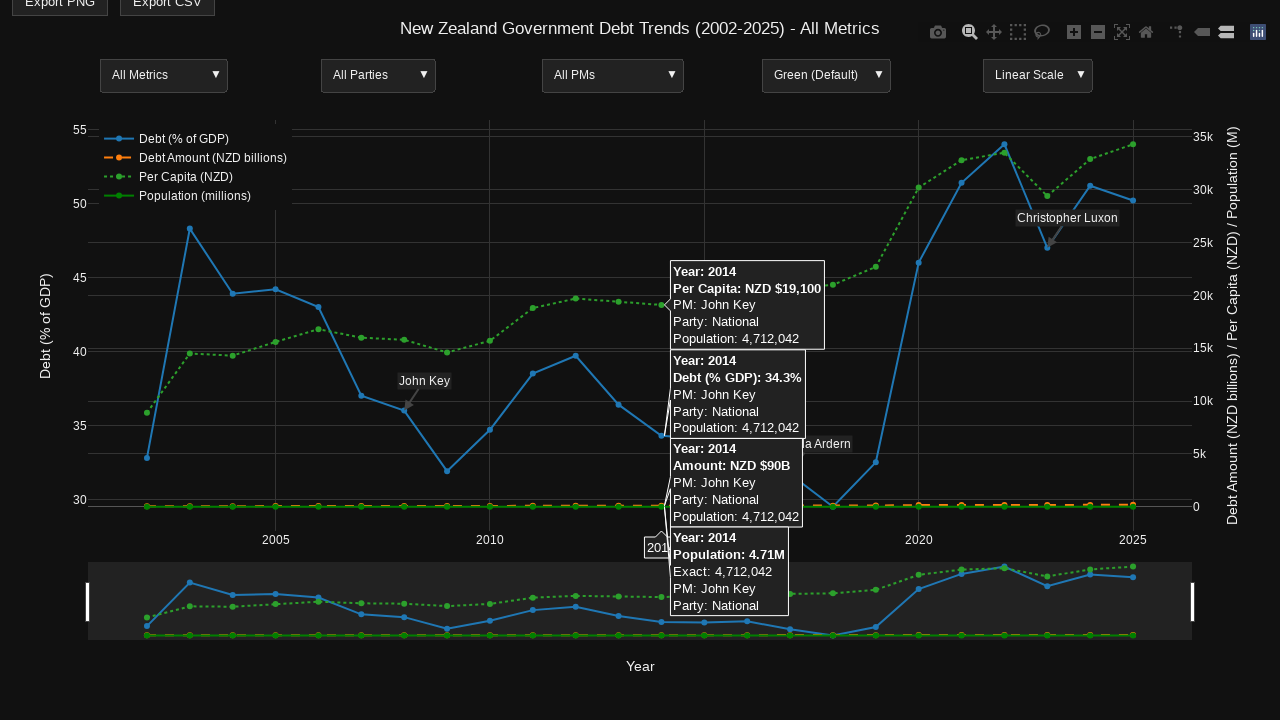

Drag mode control is visible in mode bar
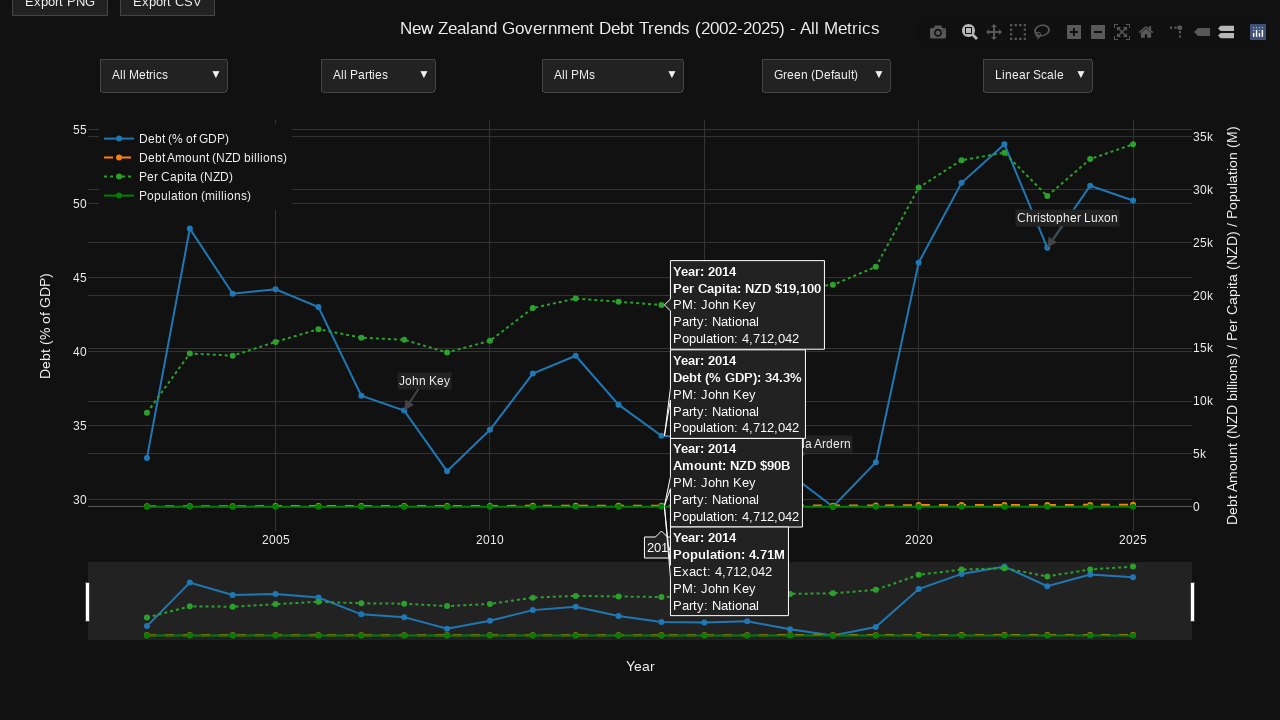

Zoom control is visible in mode bar
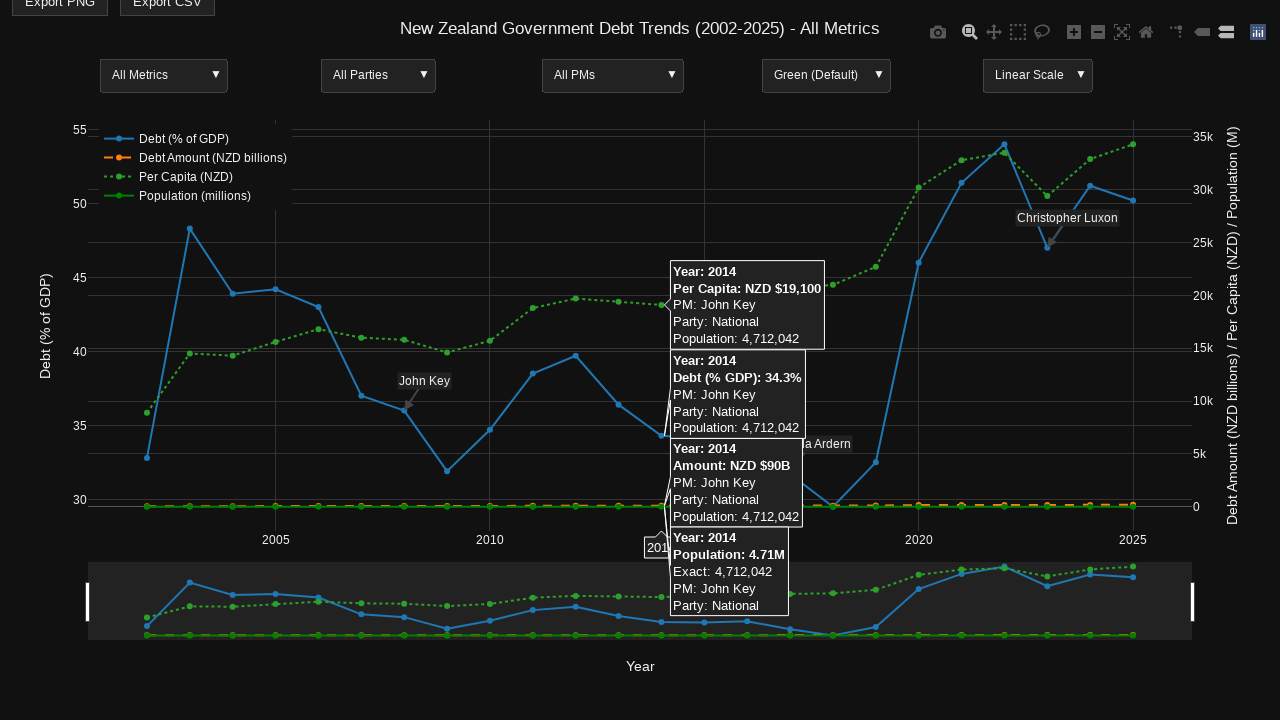

Download control is visible in mode bar
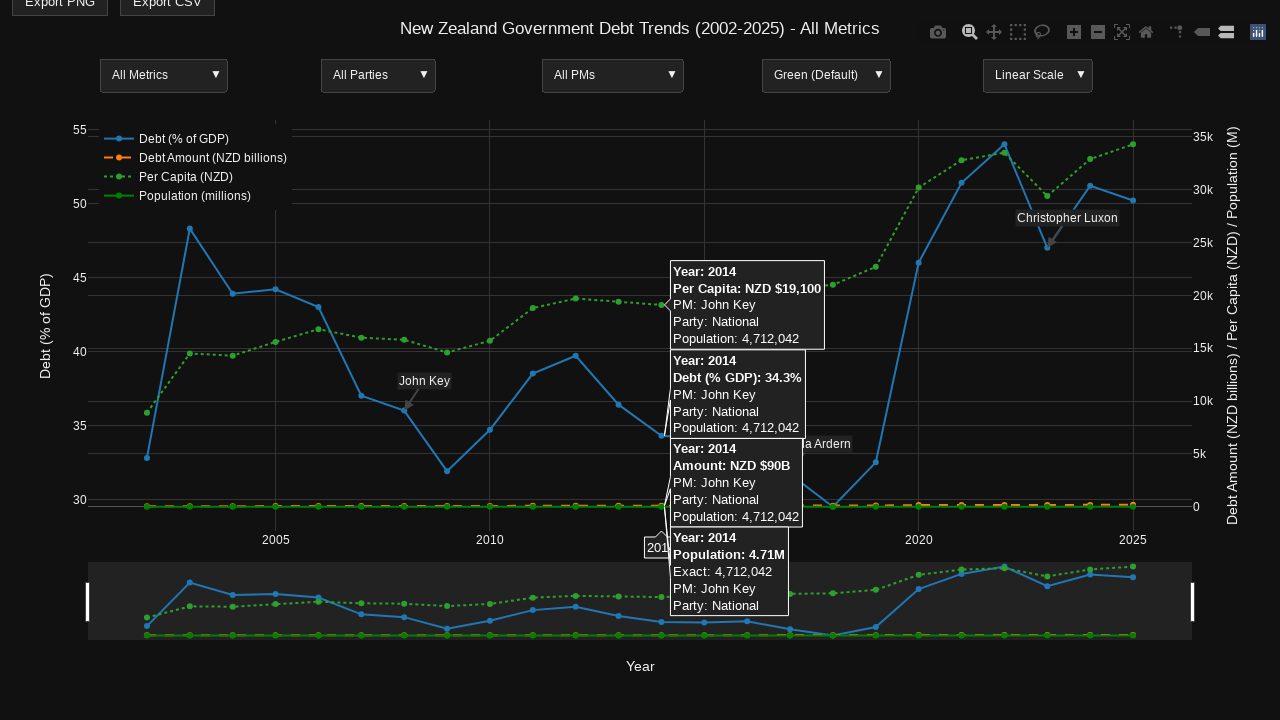

Reset/autoscale control is visible in mode bar
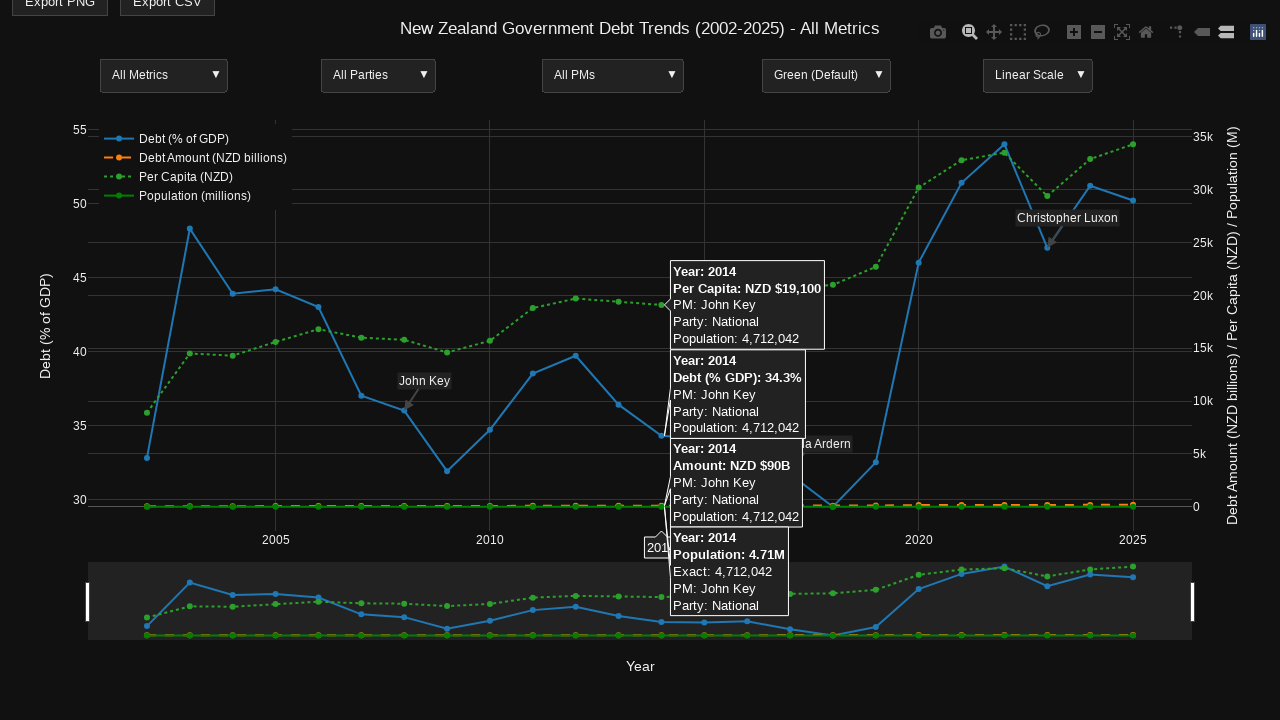

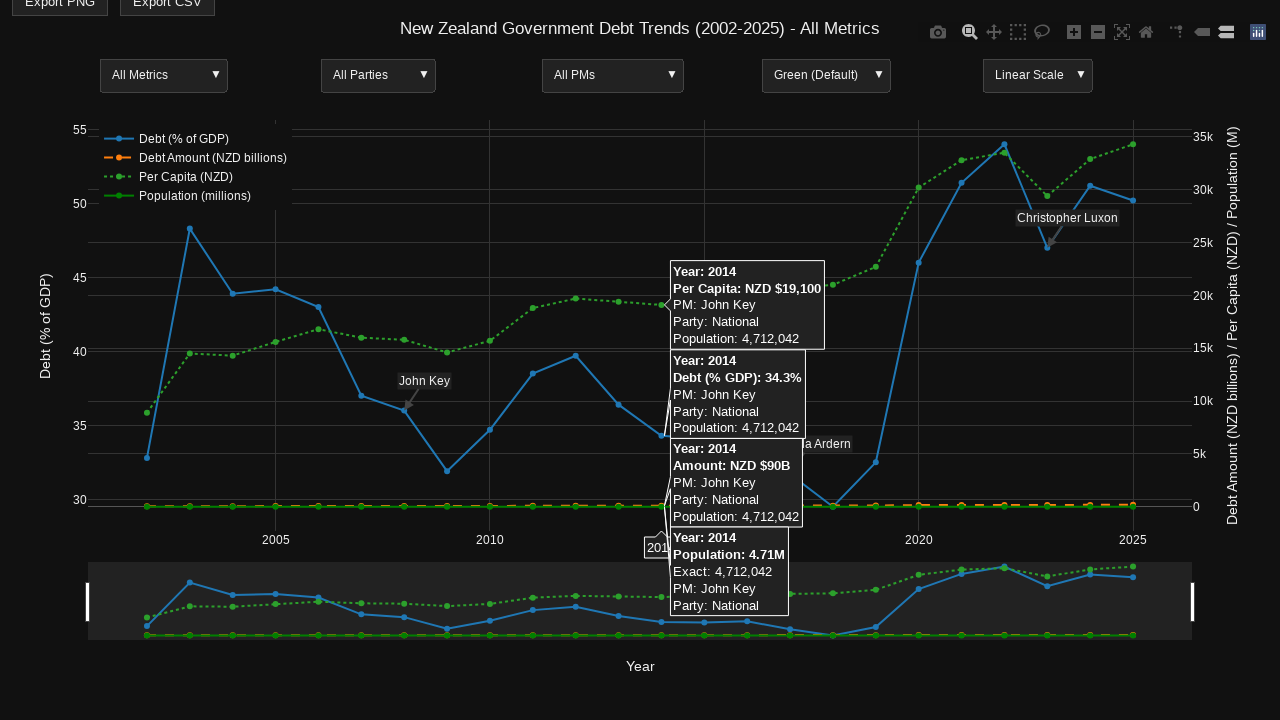